Tests various dropdown interactions on a flight booking form including static dropdowns, dynamic passenger selection, origin/destination selection, auto-suggest, and date selection

Starting URL: https://rahulshettyacademy.com/dropdownsPractise/

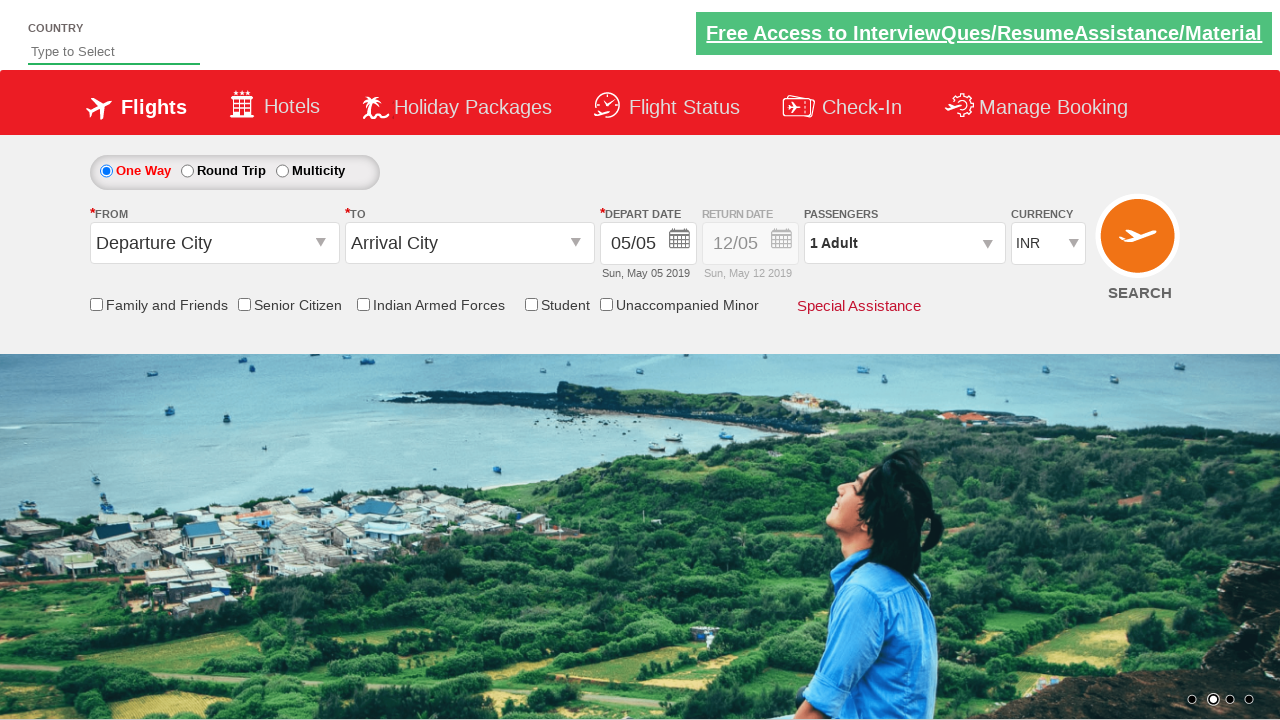

Selected currency dropdown option by index 3 on #ctl00_mainContent_DropDownListCurrency
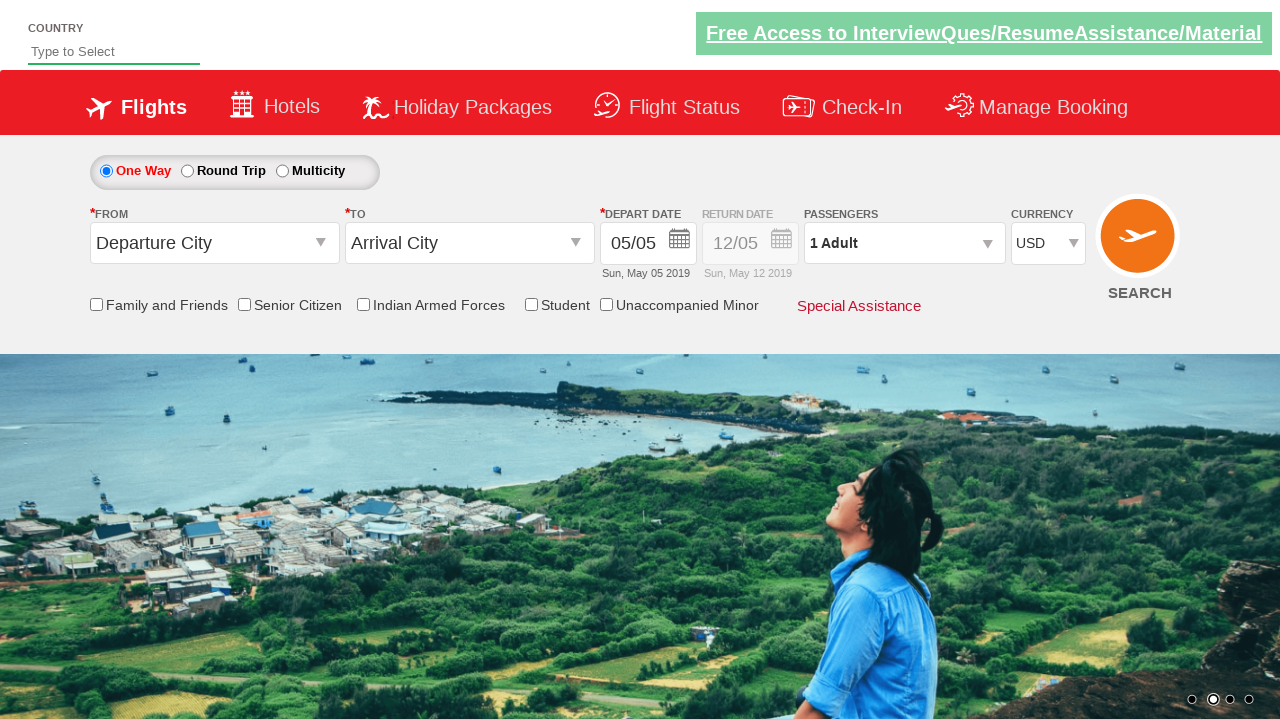

Selected currency dropdown option 'AED' by label on #ctl00_mainContent_DropDownListCurrency
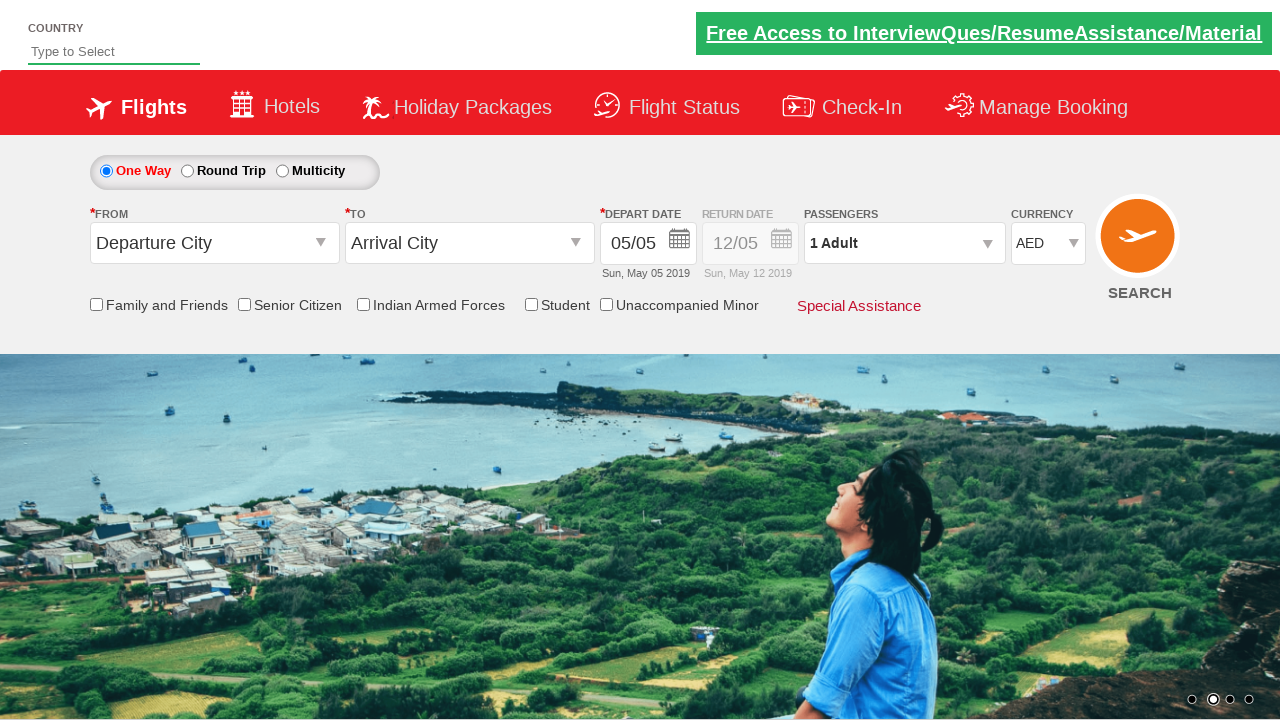

Selected currency dropdown option 'INR' by value on #ctl00_mainContent_DropDownListCurrency
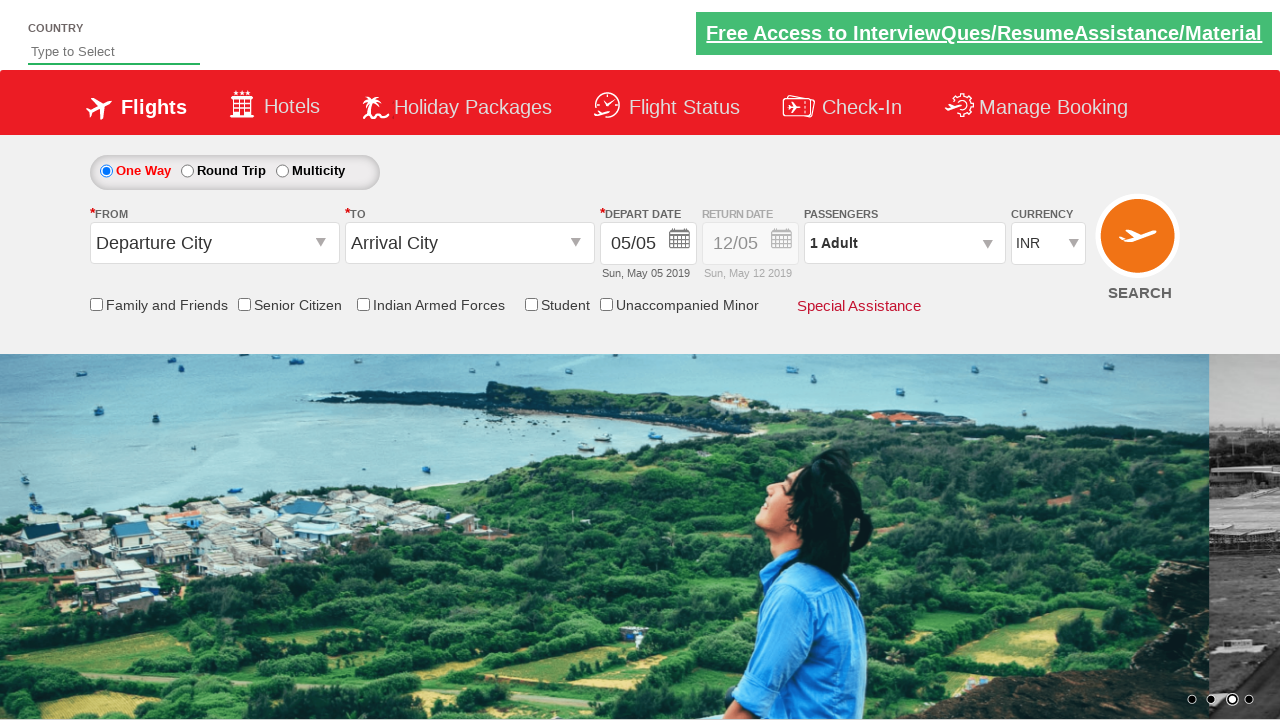

Clicked on passenger information dropdown at (904, 243) on #divpaxinfo
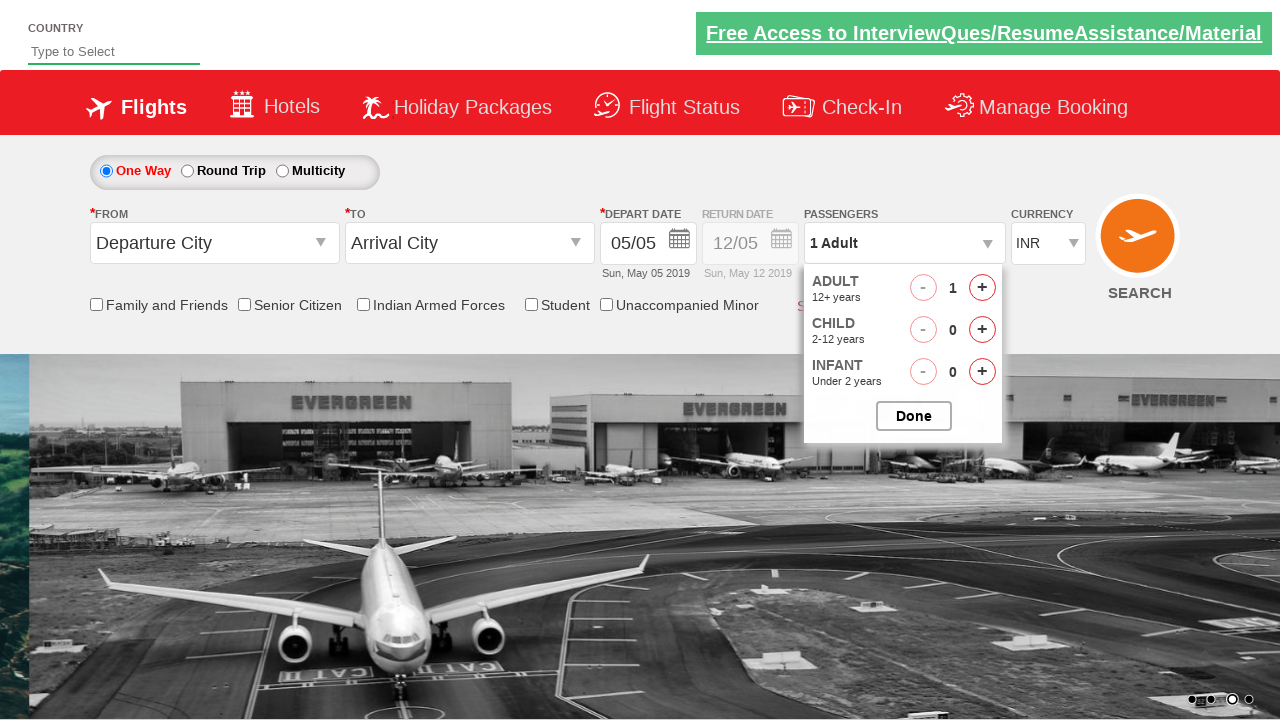

Waited for passenger dropdown to fully load
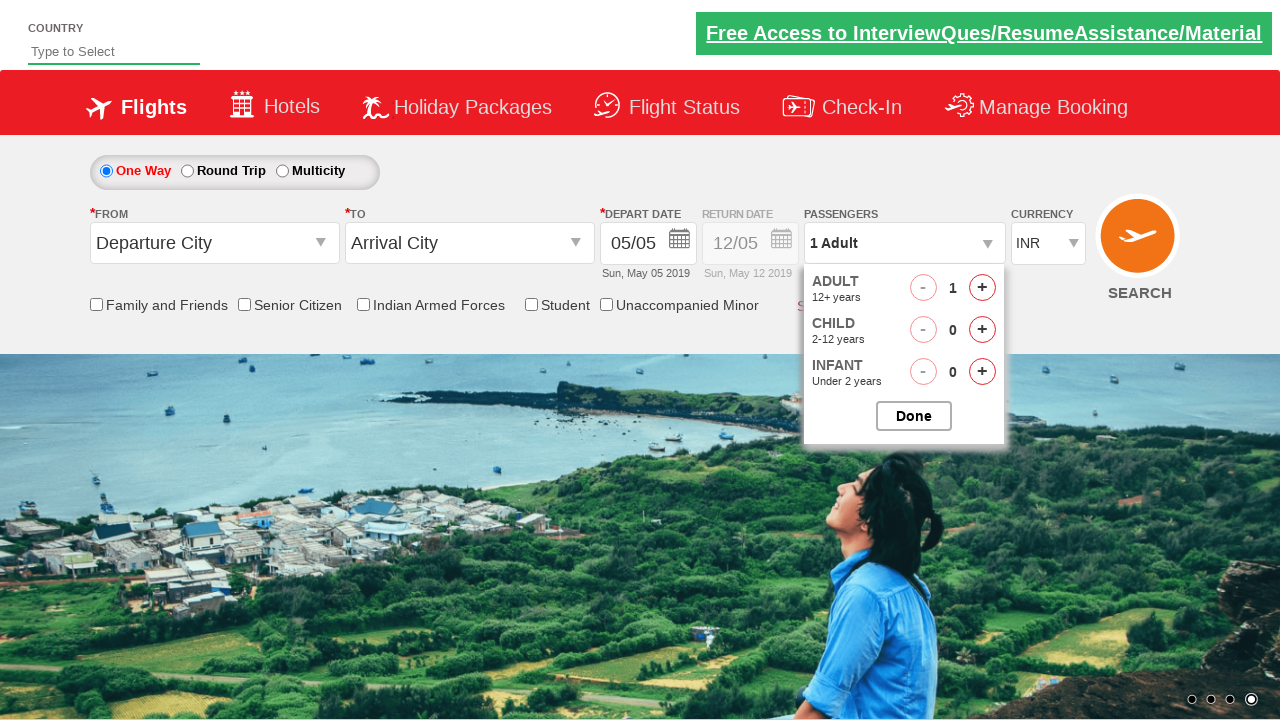

Incremented adult count (iteration 1 of 4) at (982, 288) on #hrefIncAdt
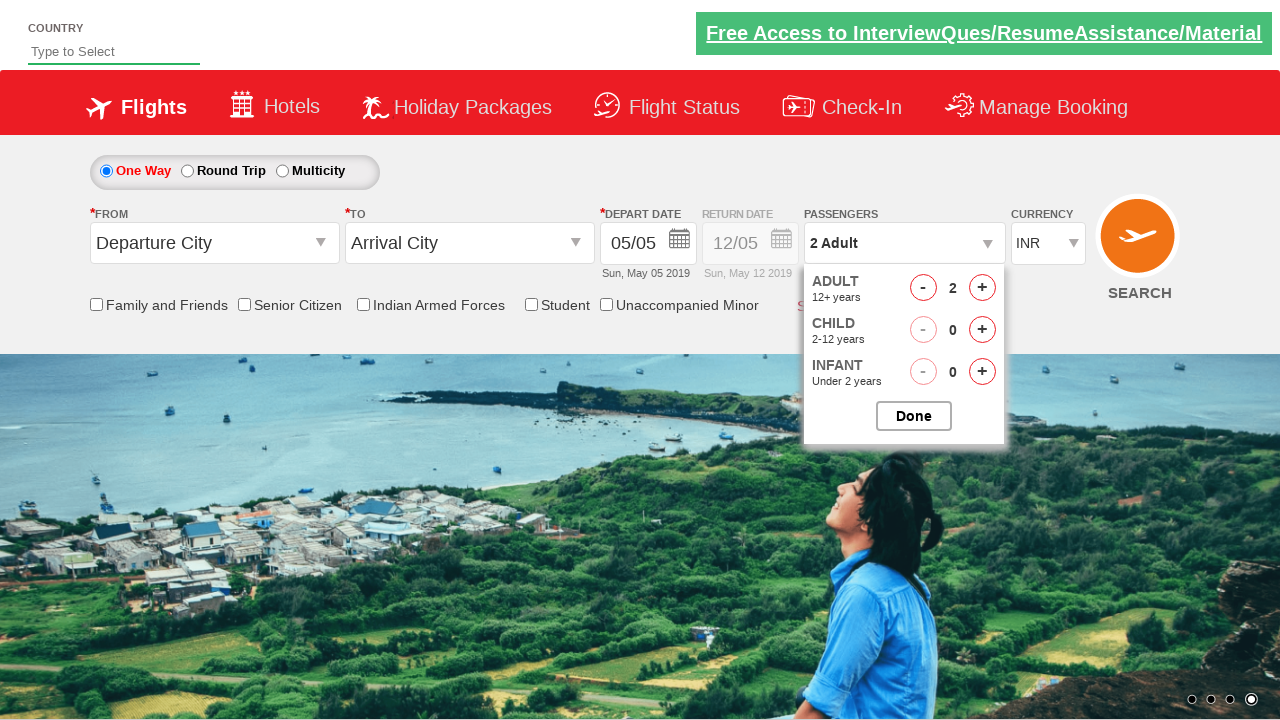

Incremented adult count (iteration 2 of 4) at (982, 288) on #hrefIncAdt
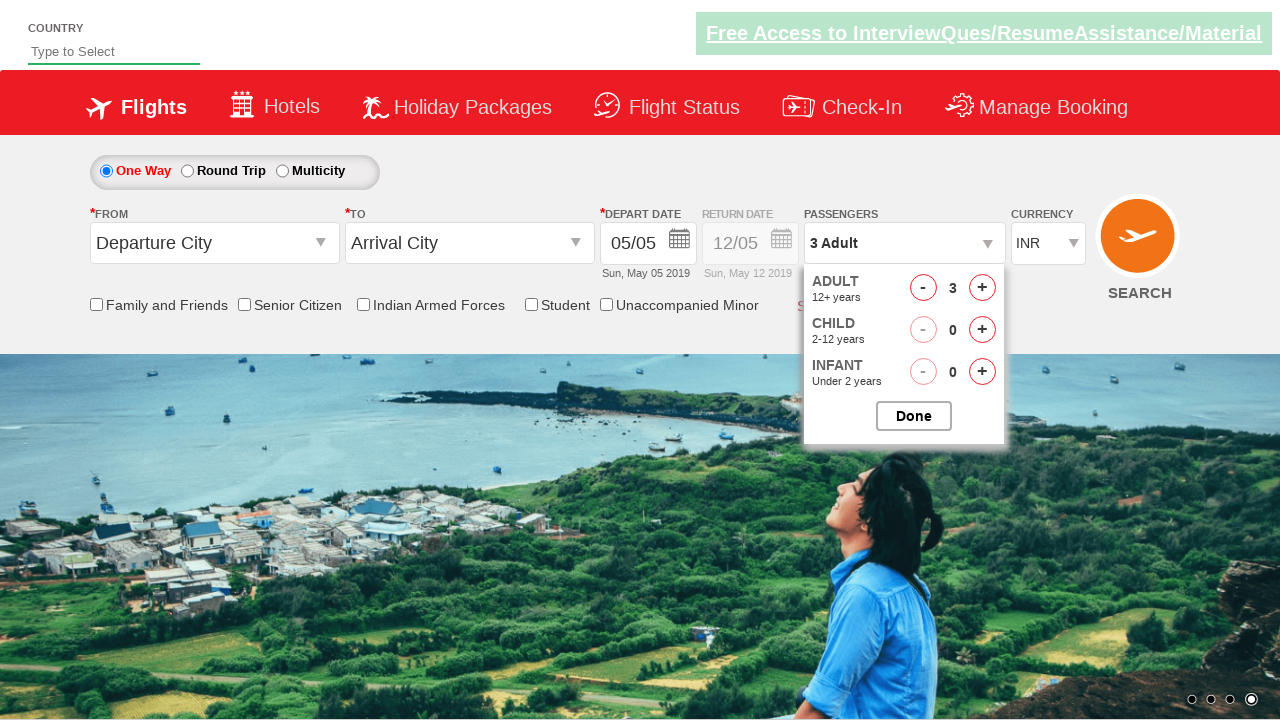

Incremented adult count (iteration 3 of 4) at (982, 288) on #hrefIncAdt
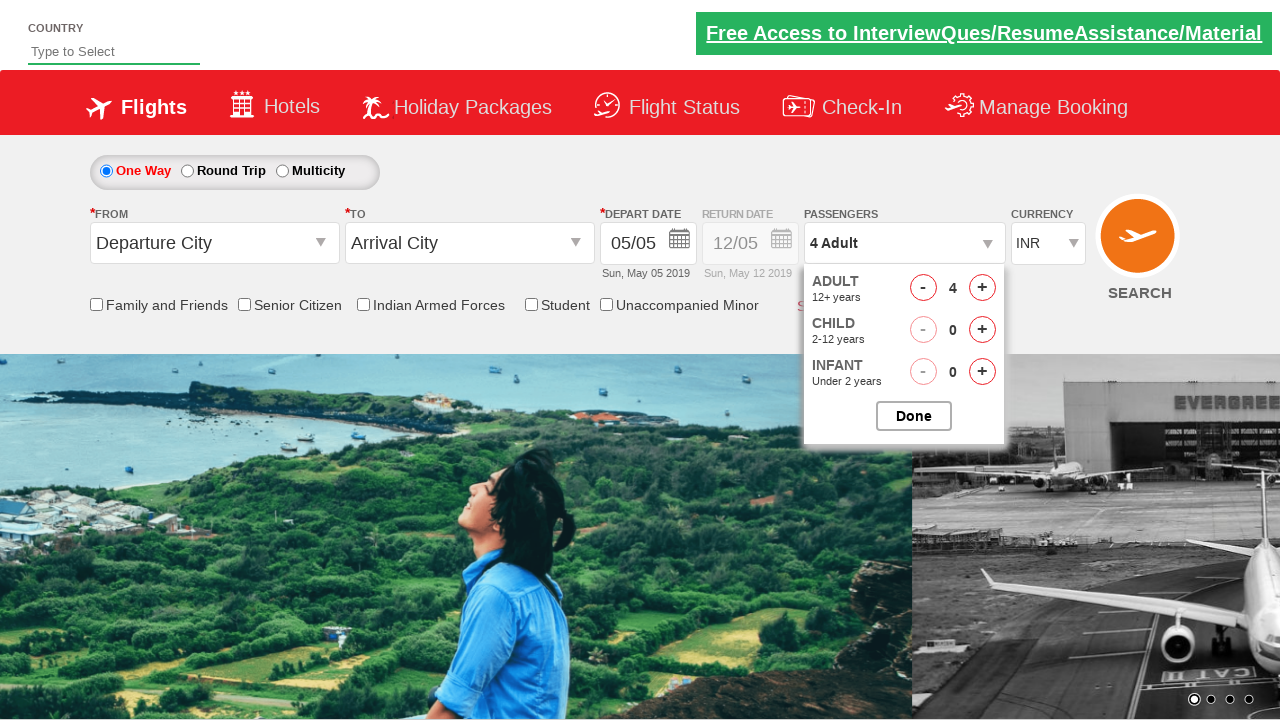

Incremented adult count (iteration 4 of 4) at (982, 288) on #hrefIncAdt
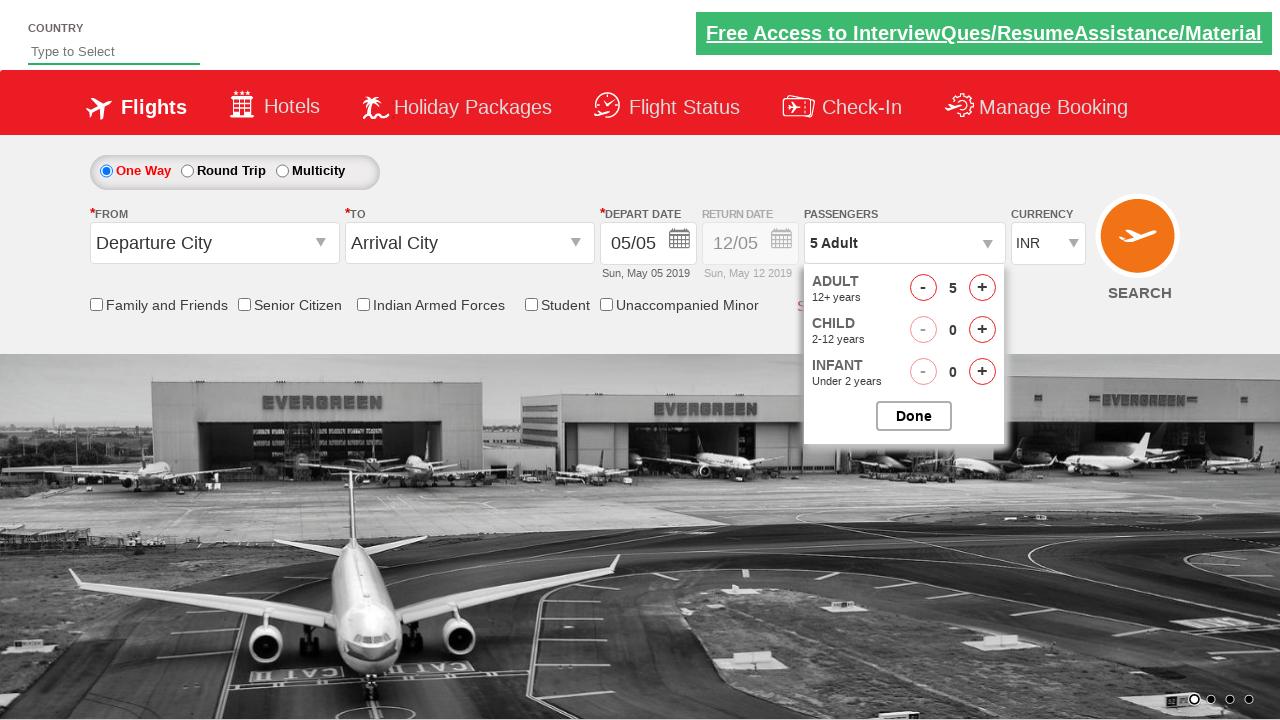

Incremented child count by 1 at (982, 330) on #hrefIncChd
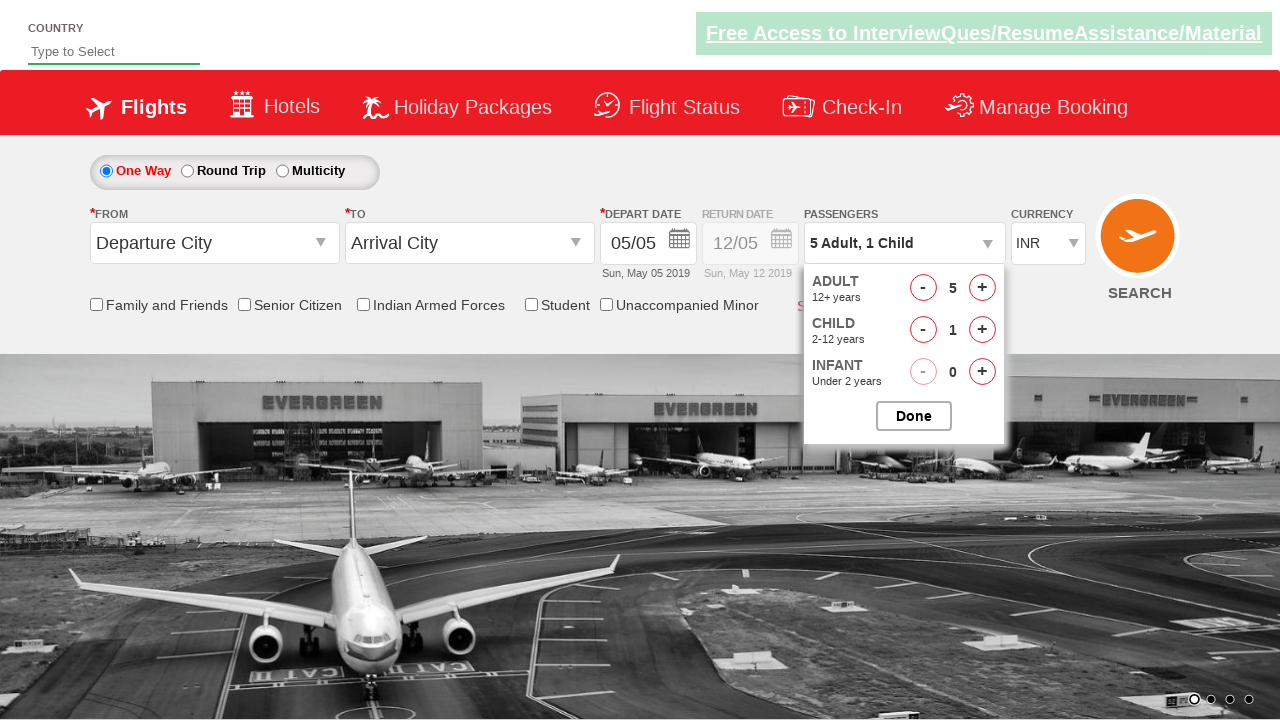

Closed passenger selection dropdown at (914, 416) on #btnclosepaxoption
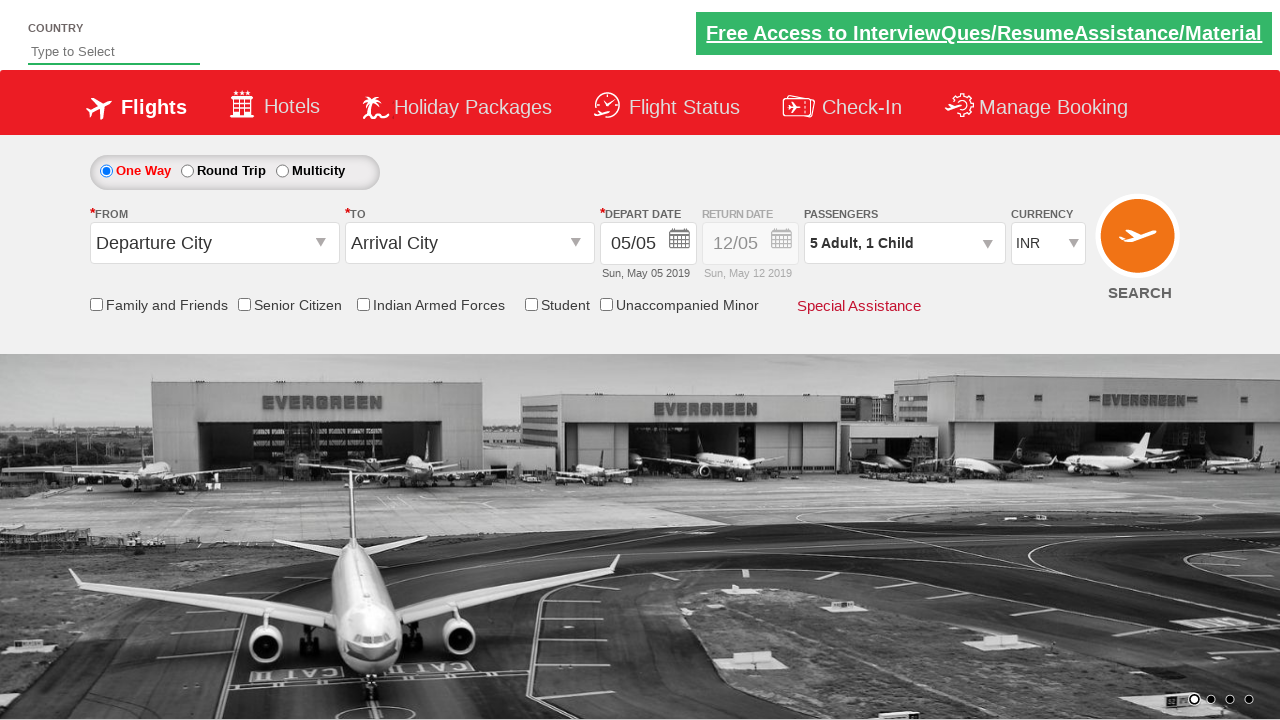

Clicked on origin station dropdown at (214, 243) on #ctl00_mainContent_ddl_originStation1_CTXT
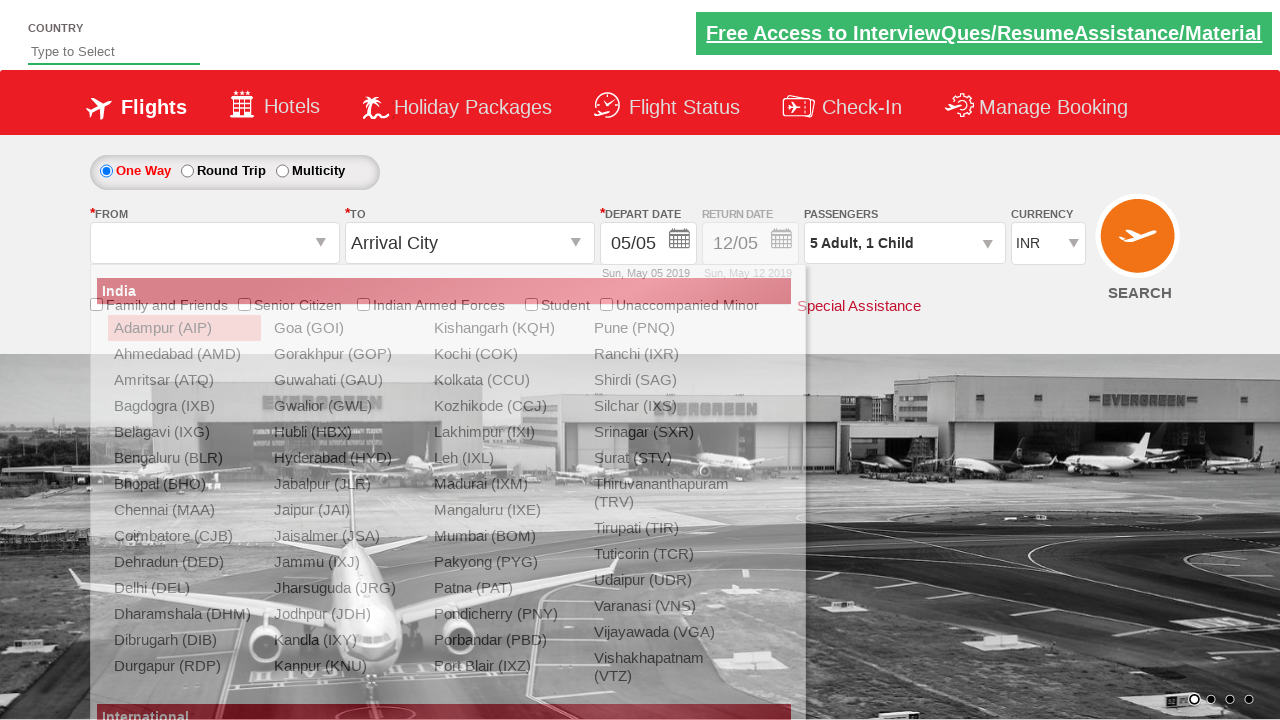

Waited for origin station dropdown to load
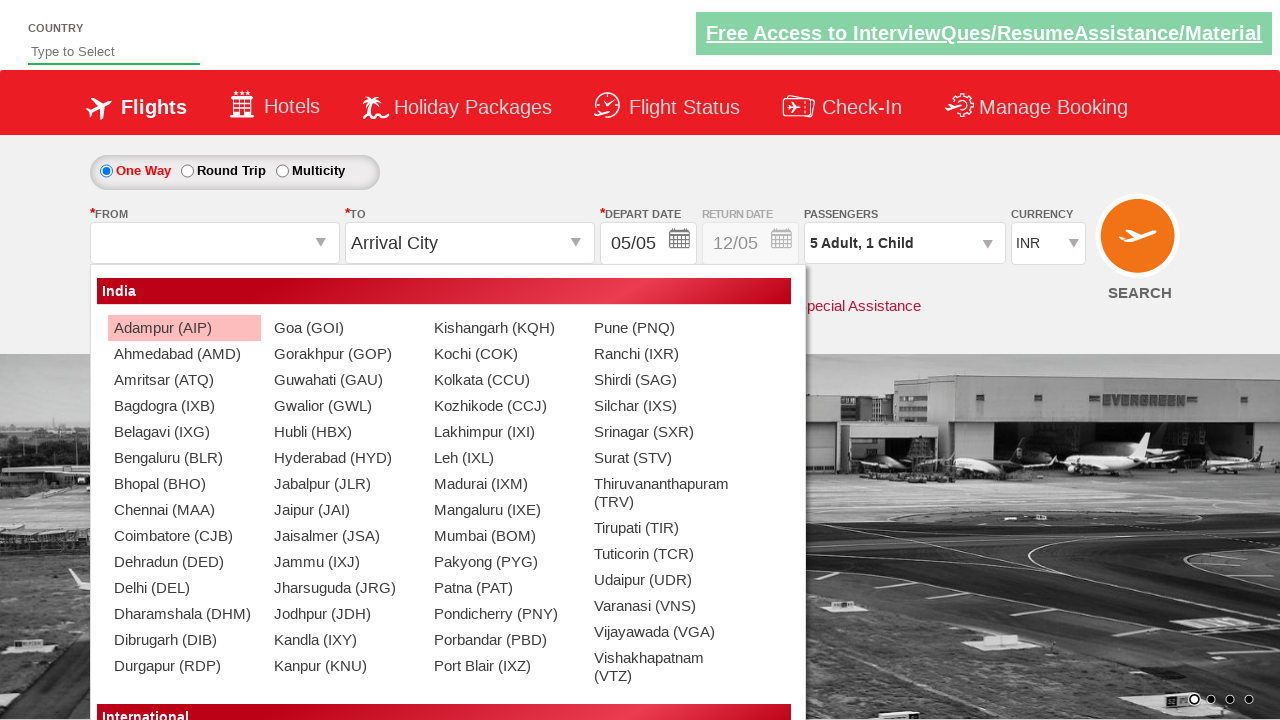

Selected 'JDH' as origin station at (344, 614) on xpath=//a[@value='JDH']
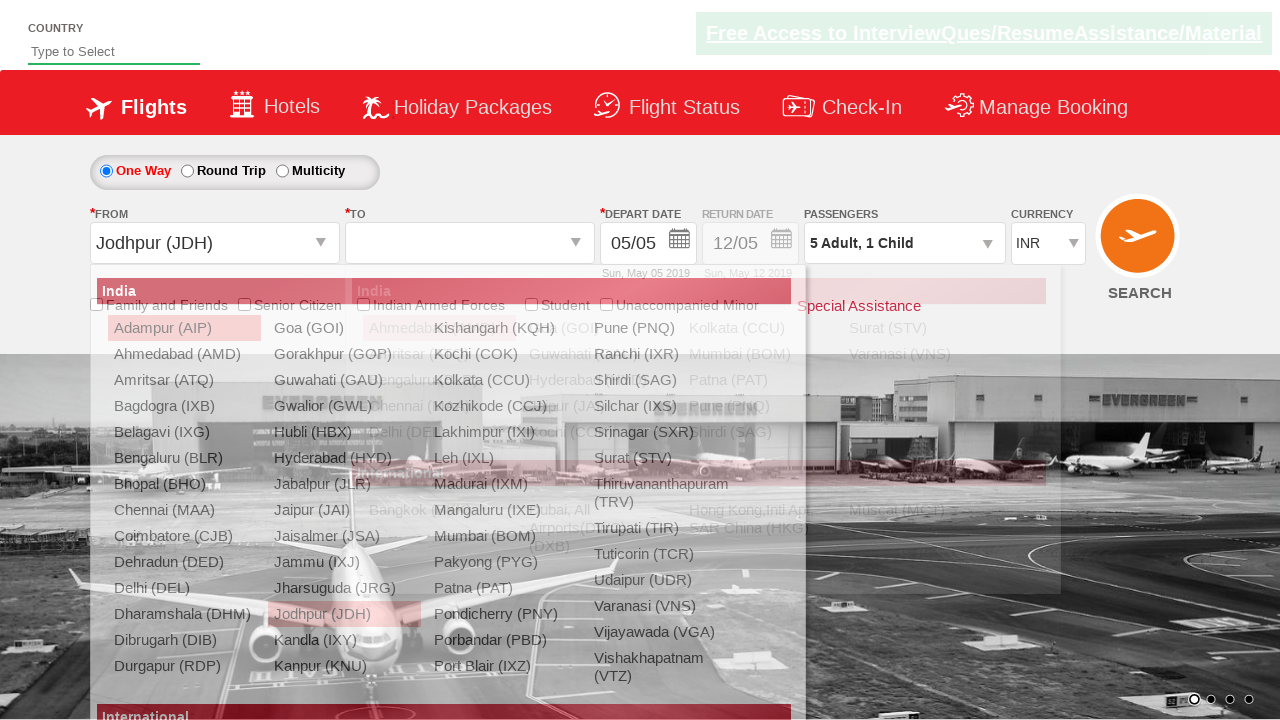

Waited after selecting origin station
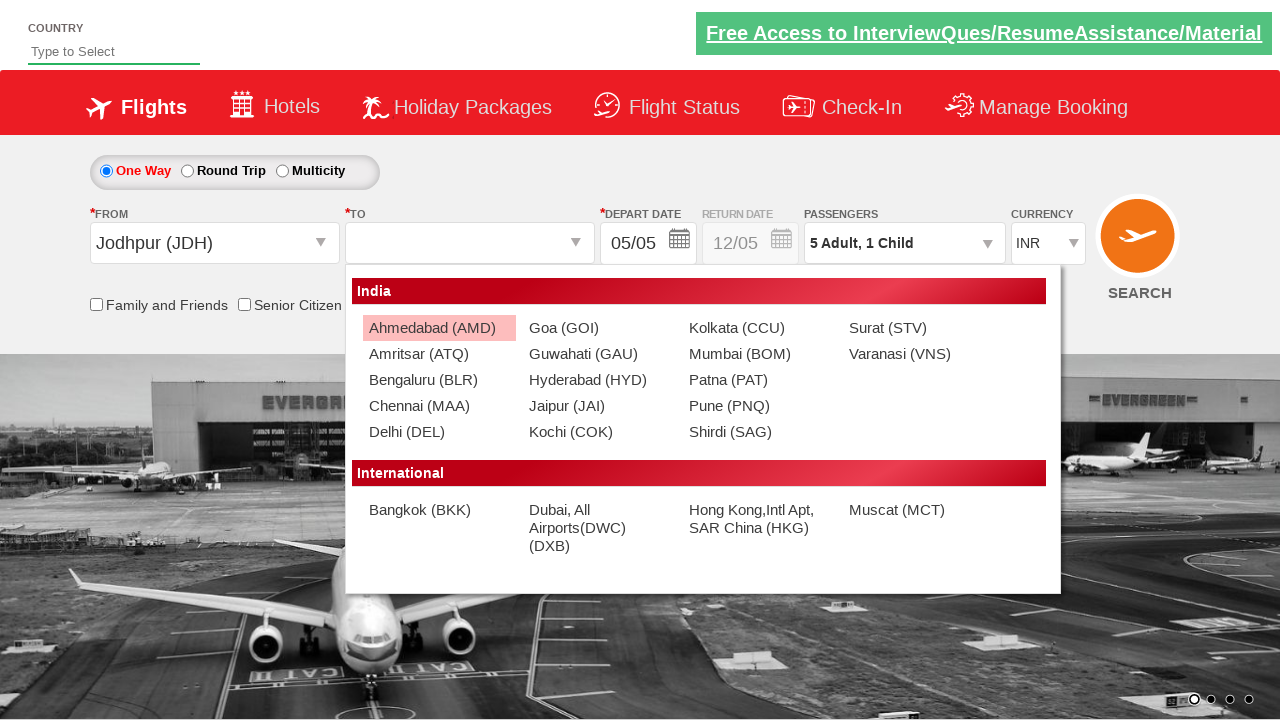

Selected 'STV' as destination station at (919, 328) on (//a[@value='STV'])[2]
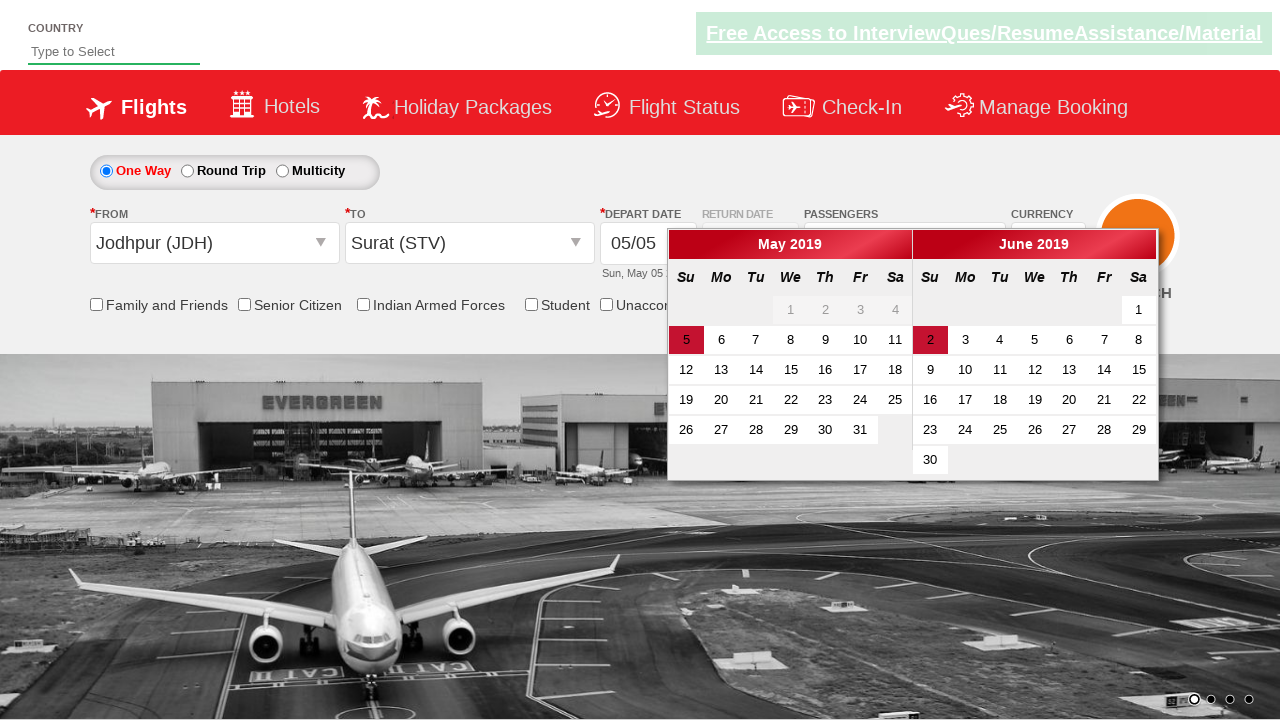

Waited after selecting destination station
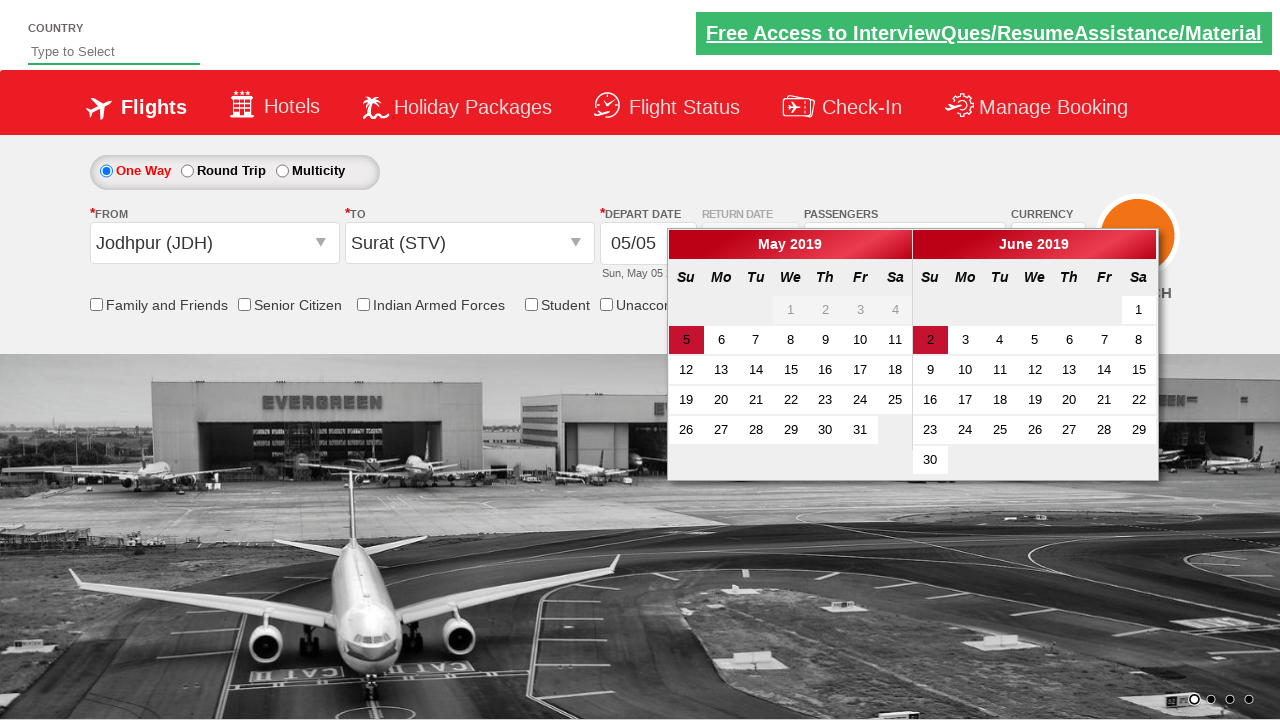

Clicked on date picker to open calendar at (648, 244) on #ctl00_mainContent_view_date1
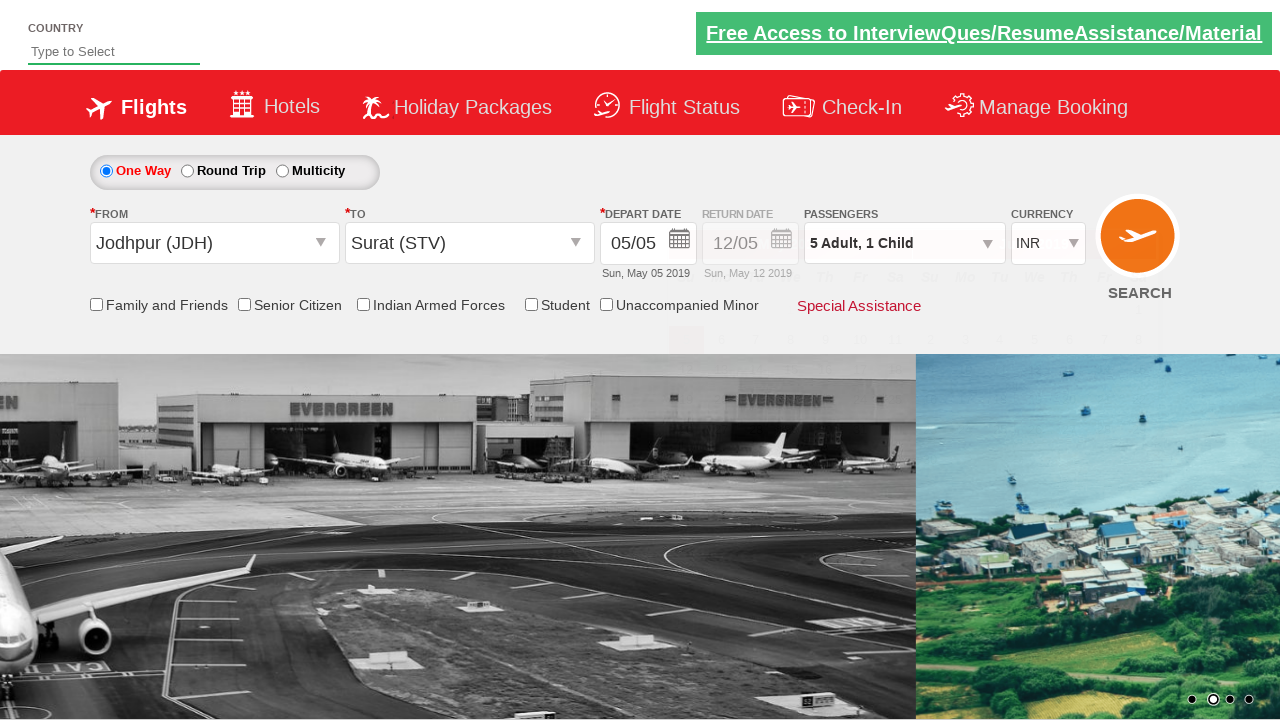

Filled auto-suggest field with 'in' on #autosuggest
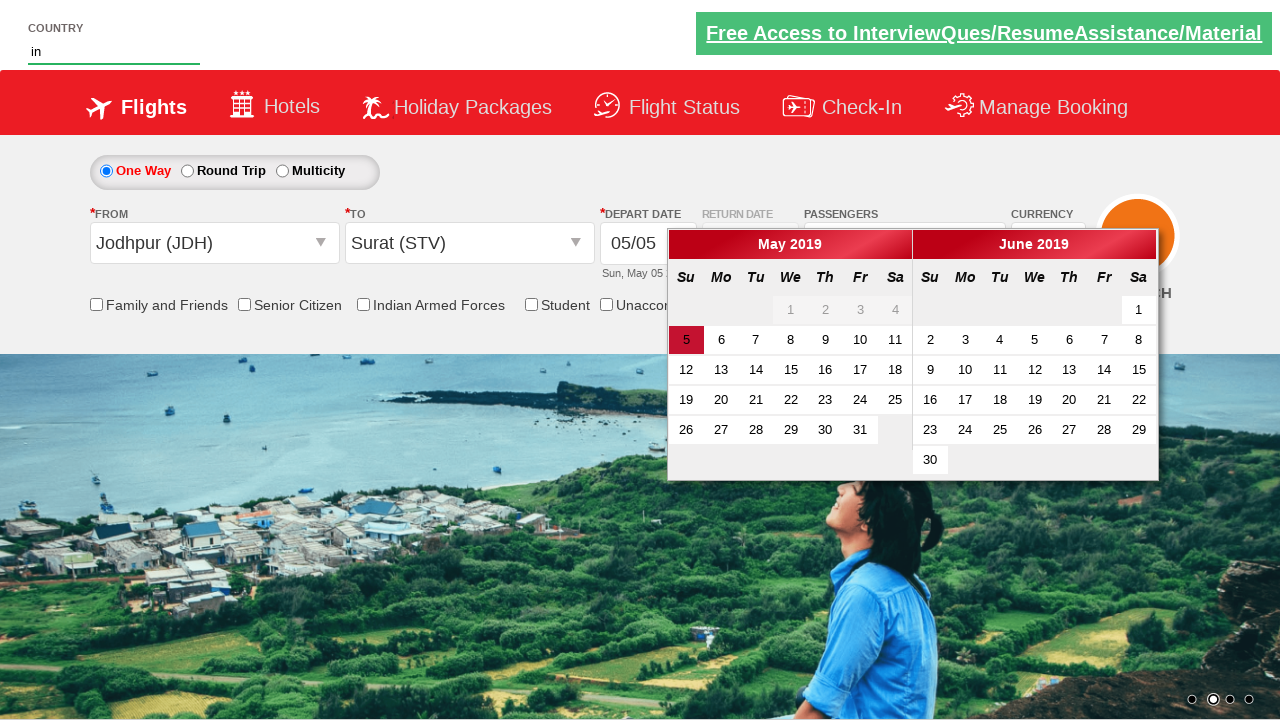

Waited for auto-suggest options to appear
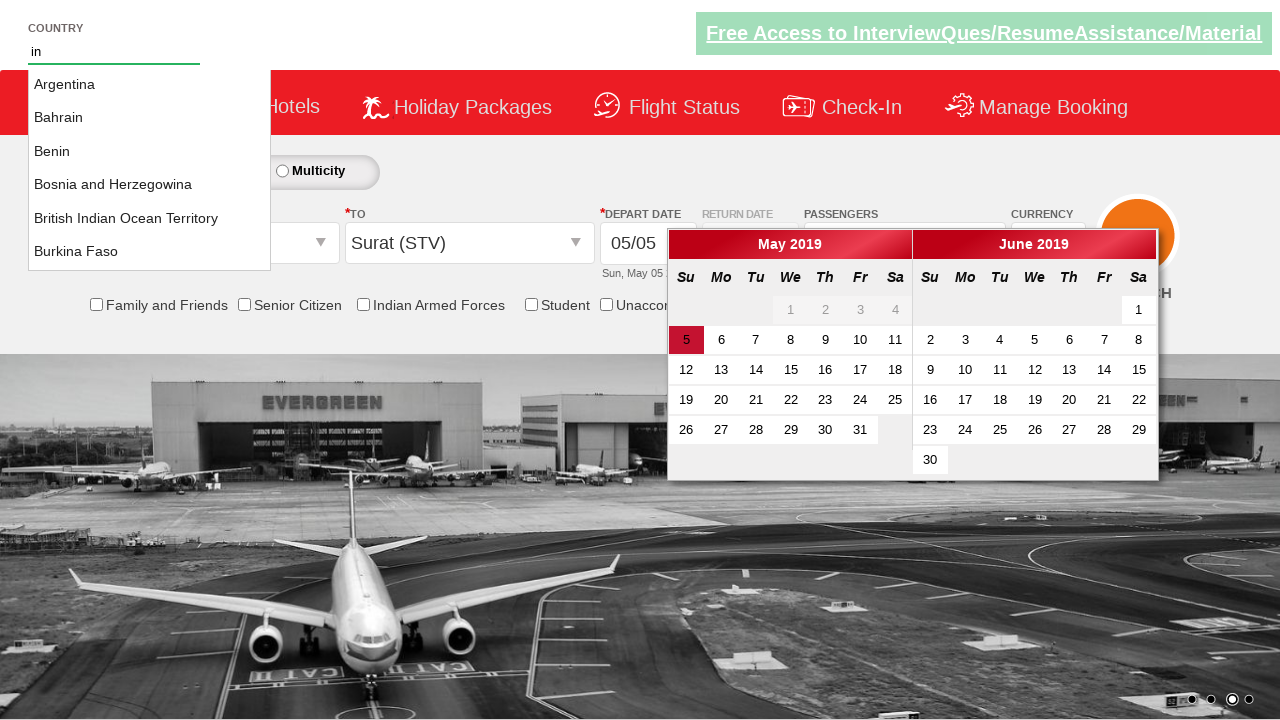

Retrieved all auto-suggest options
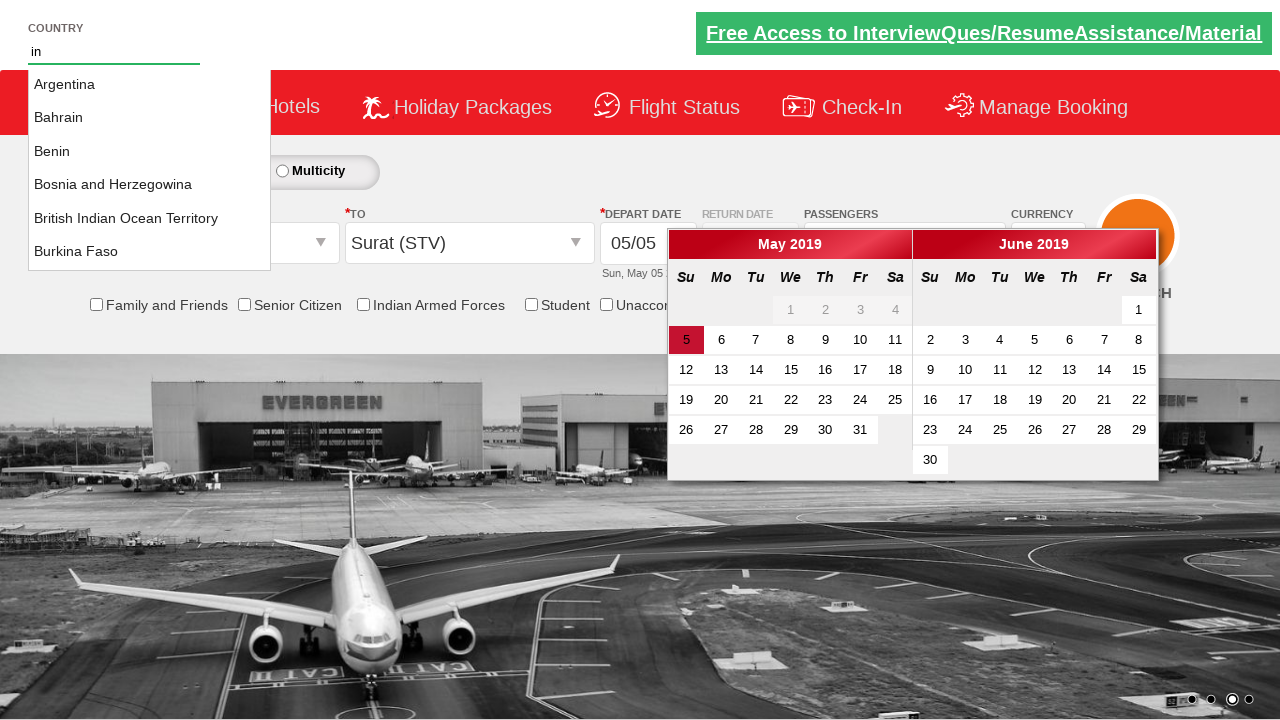

Selected 'India' from auto-suggest dropdown at (150, 168) on xpath=//a[@class='ui-corner-all'] >> nth=15
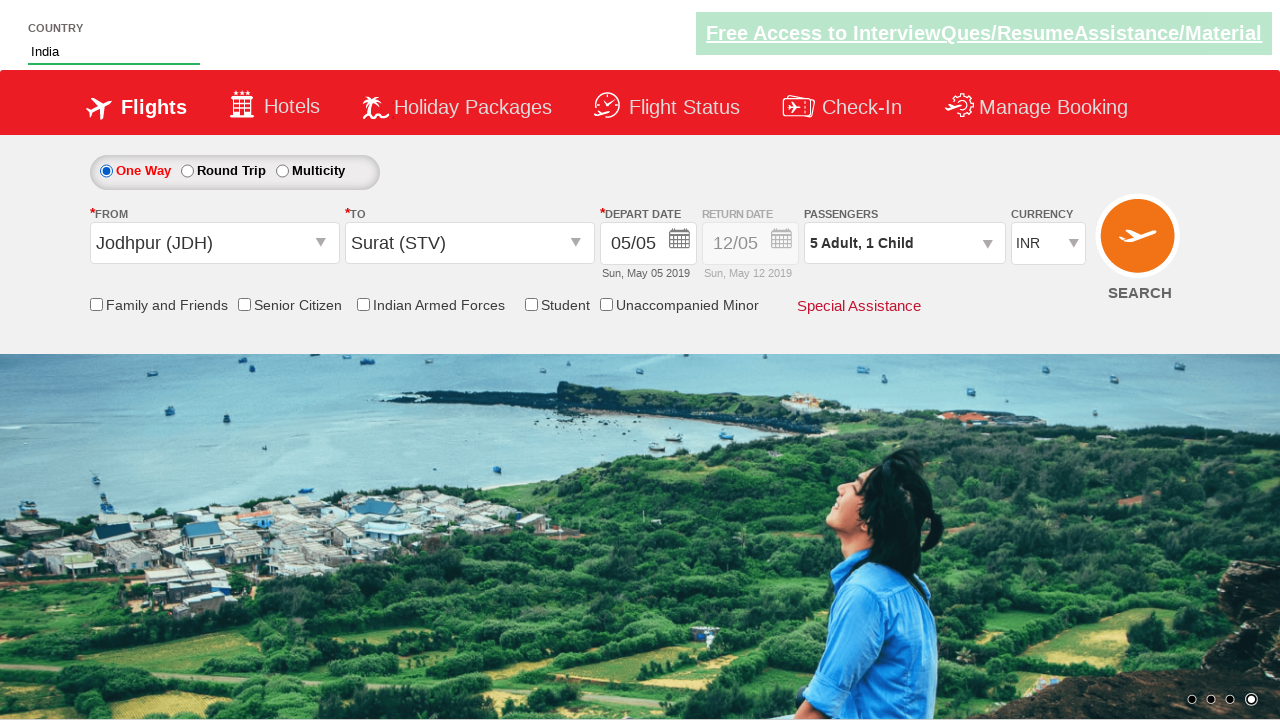

Clicked on date picker again at (648, 244) on #ctl00_mainContent_view_date1
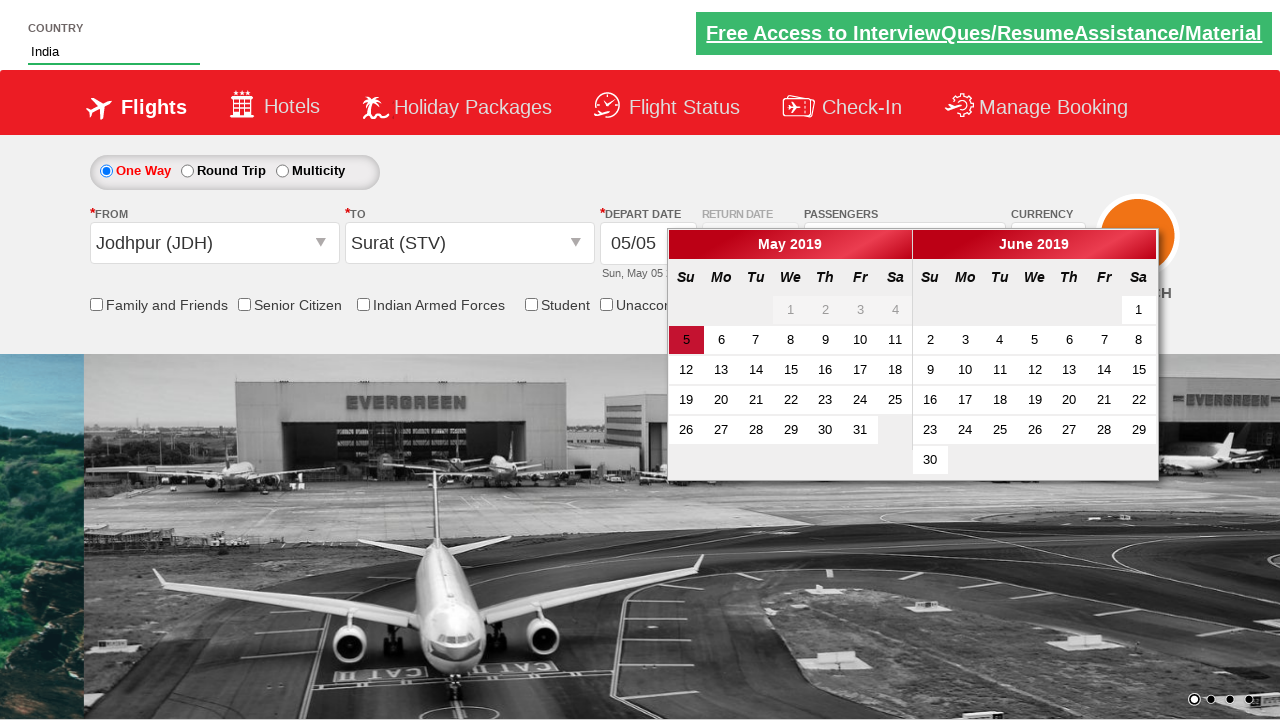

Checked 'Friends and Family' checkbox at (96, 304) on #ctl00_mainContent_chk_friendsandfamily
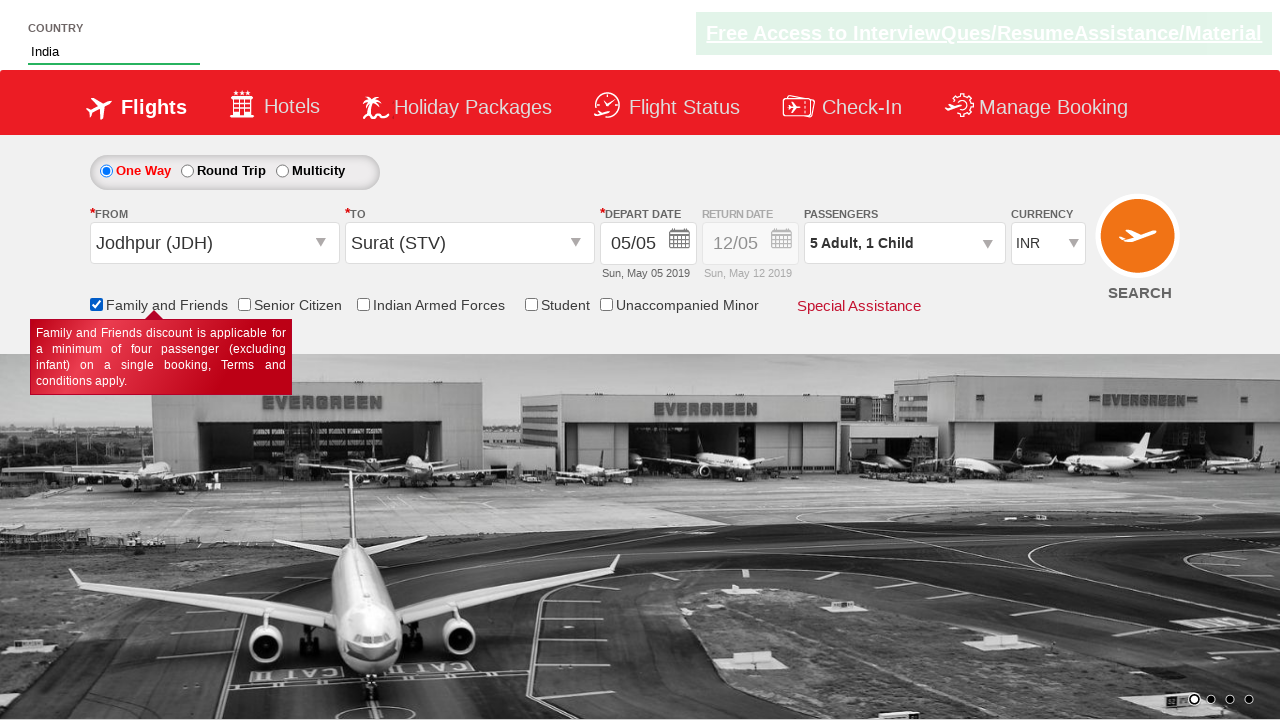

Clicked 'Find Flights' button to search for flights at (1140, 245) on #ctl00_mainContent_btn_FindFlights
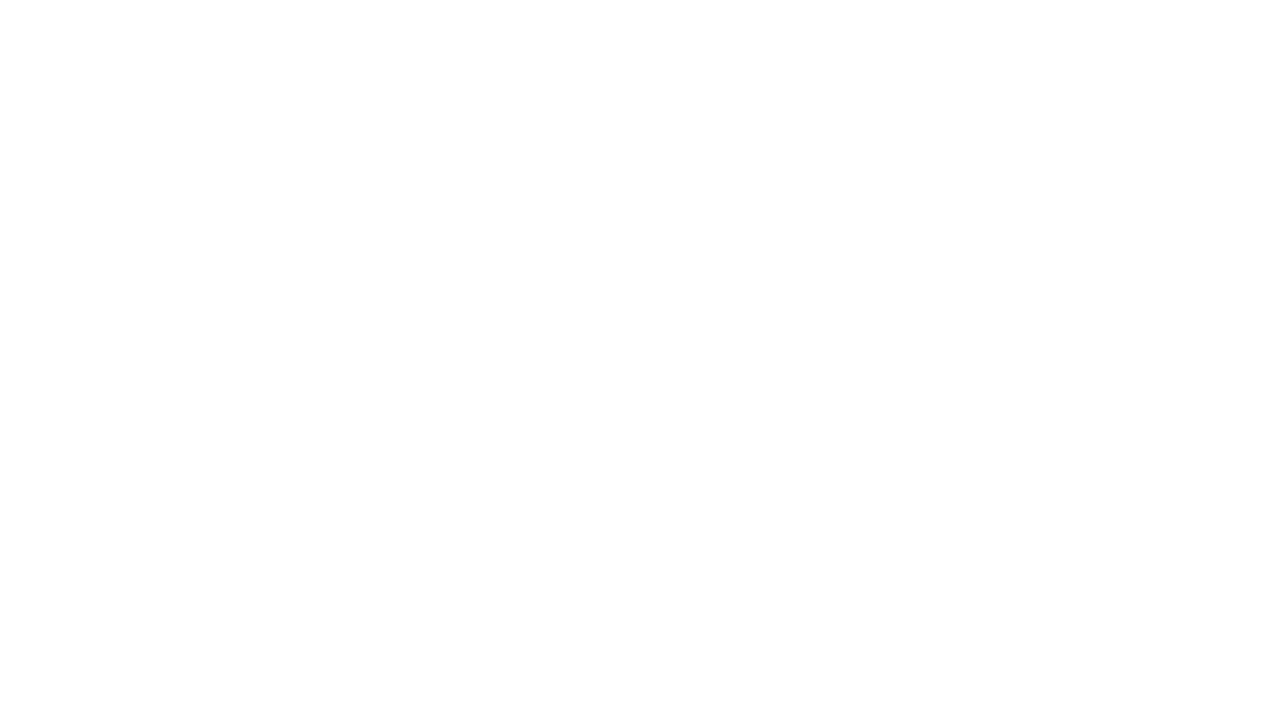

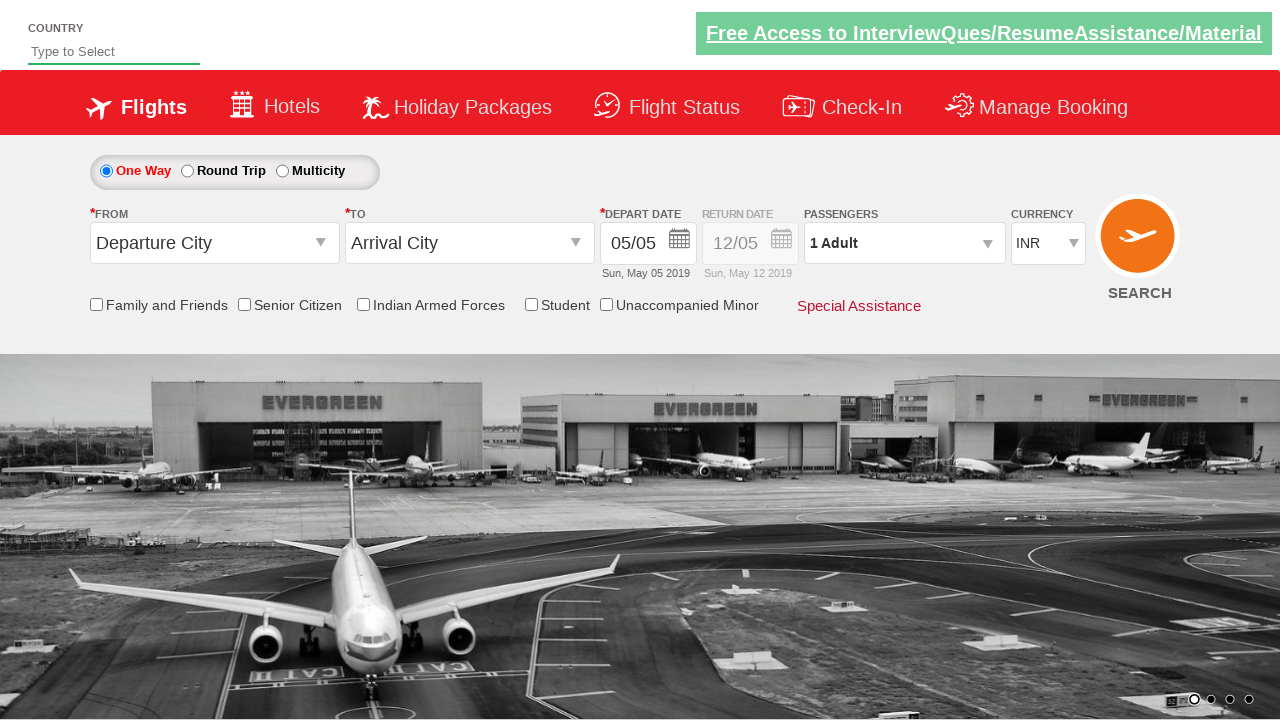